Tests alert dialog with OK button by triggering an alert and accepting it

Starting URL: https://demo.automationtesting.in/Alerts.html

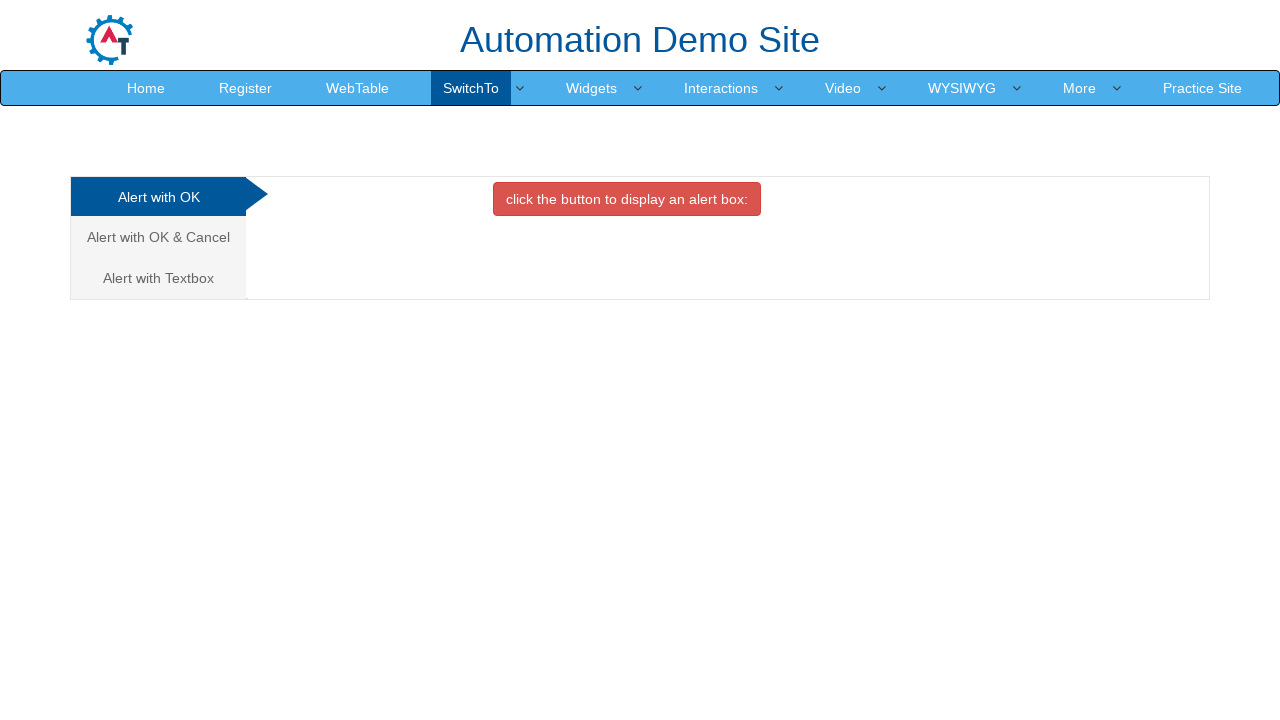

Clicked on 'Alert with OK' tab at (158, 197) on xpath=//a[text()='Alert with OK ']
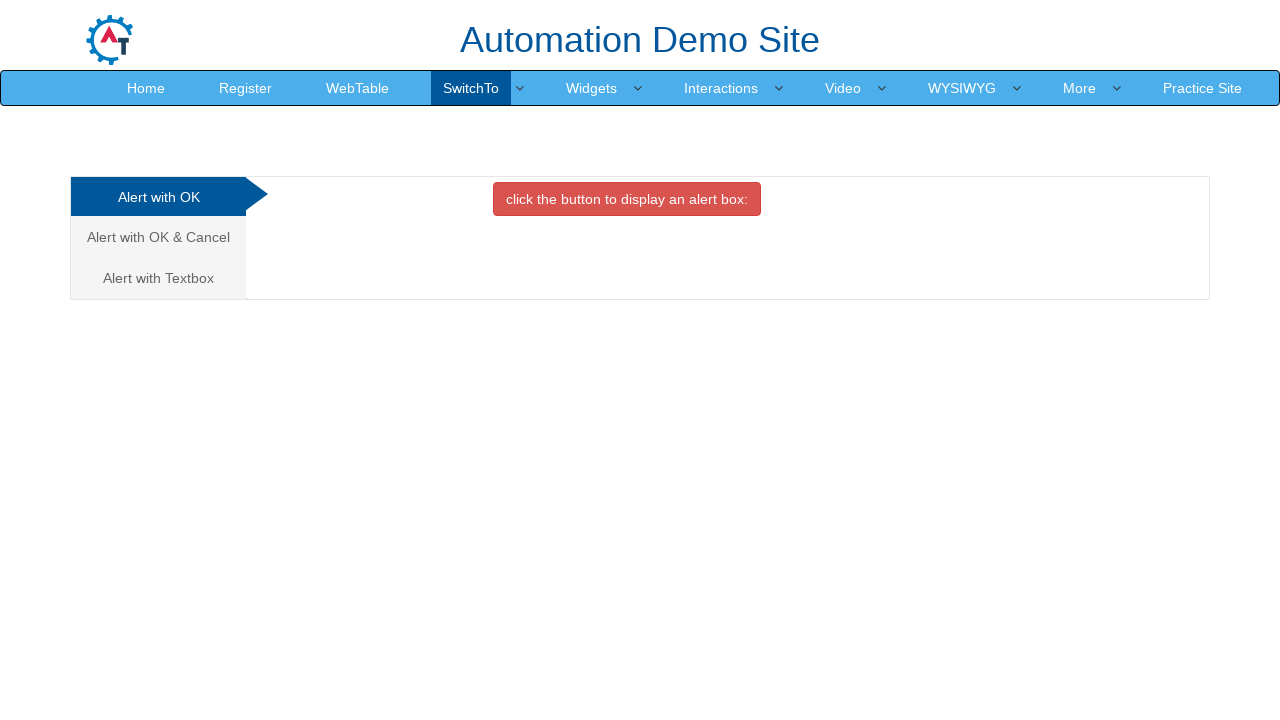

Clicked button to trigger alert dialog at (627, 199) on //*[@id="OKTab"]/button
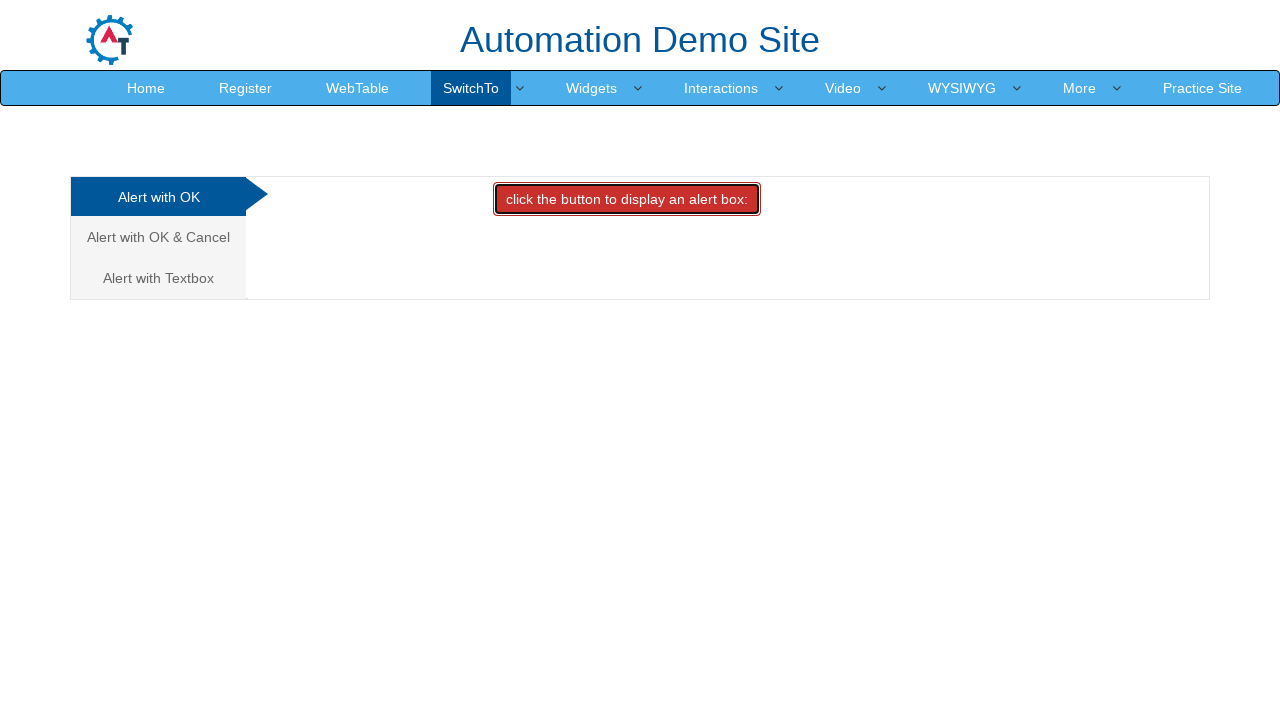

Alert dialog handler registered and alert accepted
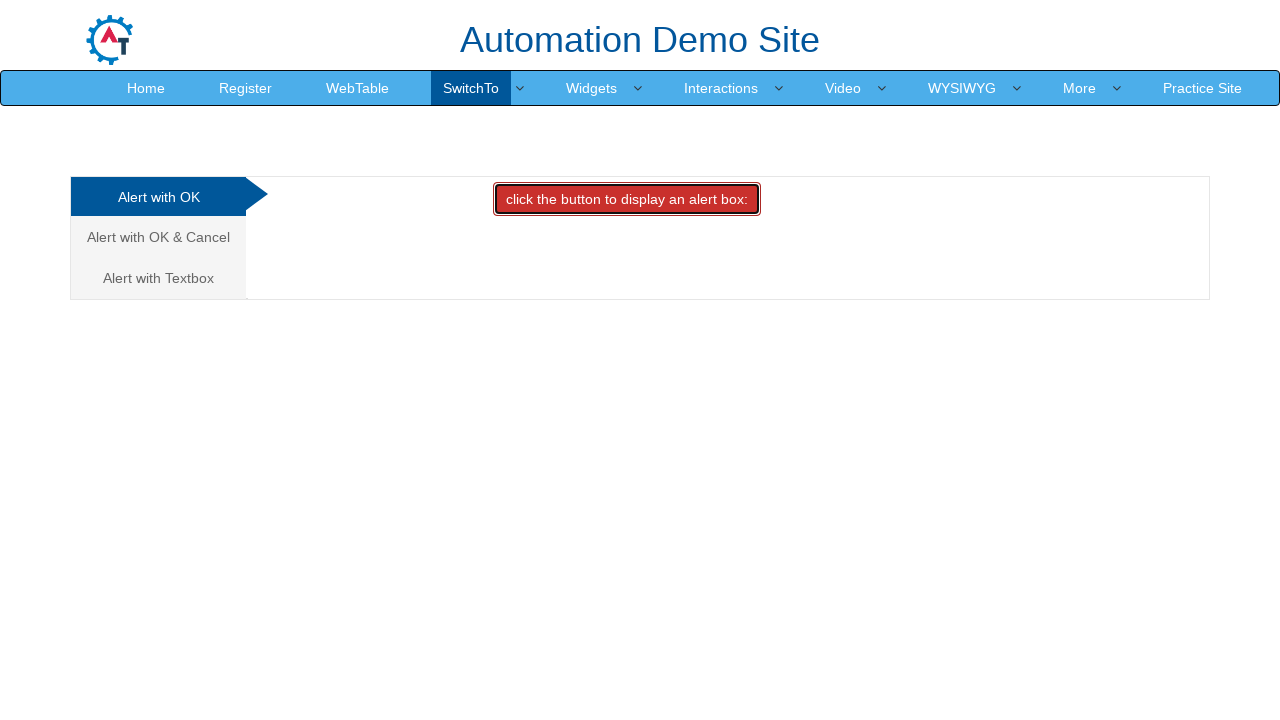

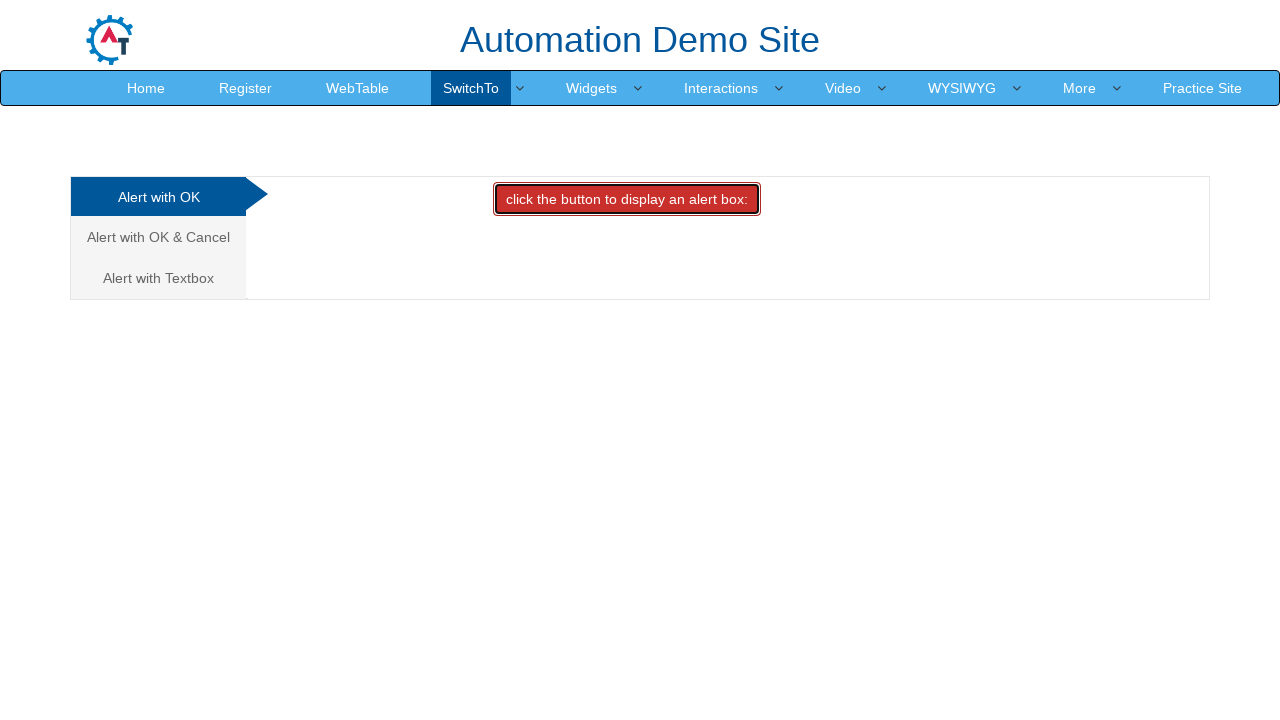